Tests the video player controls on artplayer.org by interacting with play, mute, screenshot, PIP mode, and fullscreen features

Starting URL: https://artplayer.org/

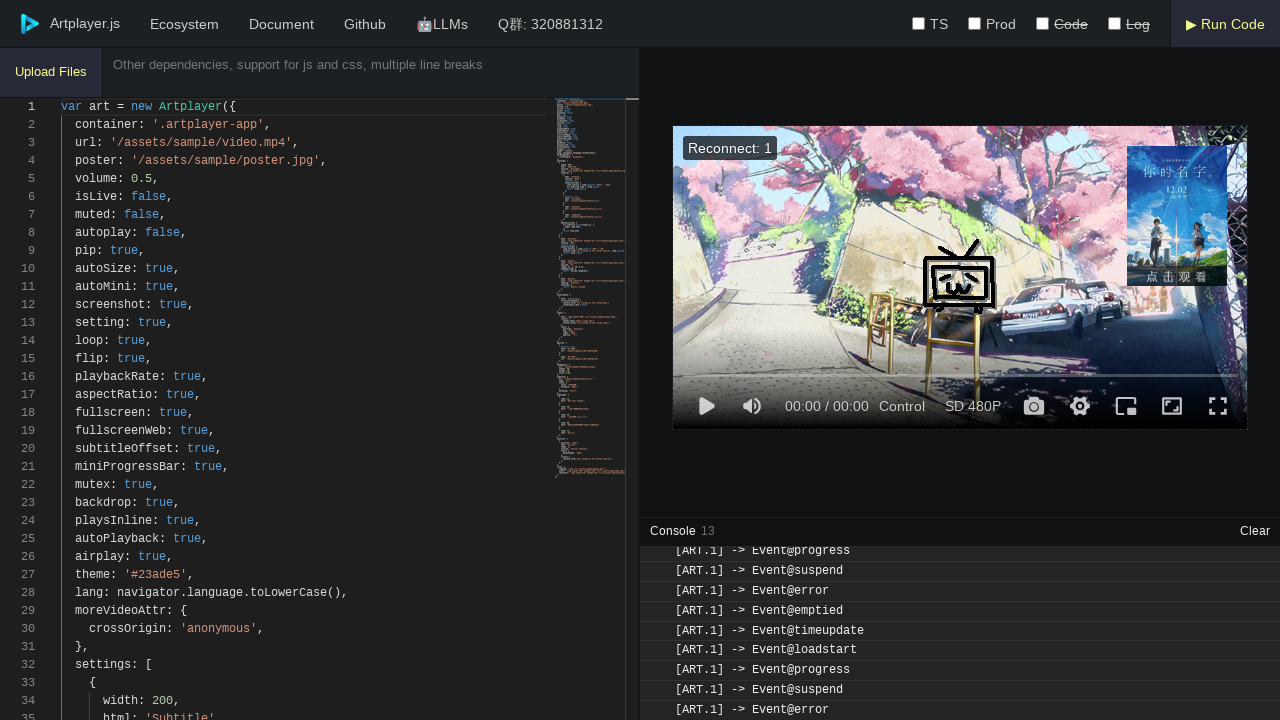

Clicked play button to start video at (706, 406) on div.art-control.art-control-playAndPause
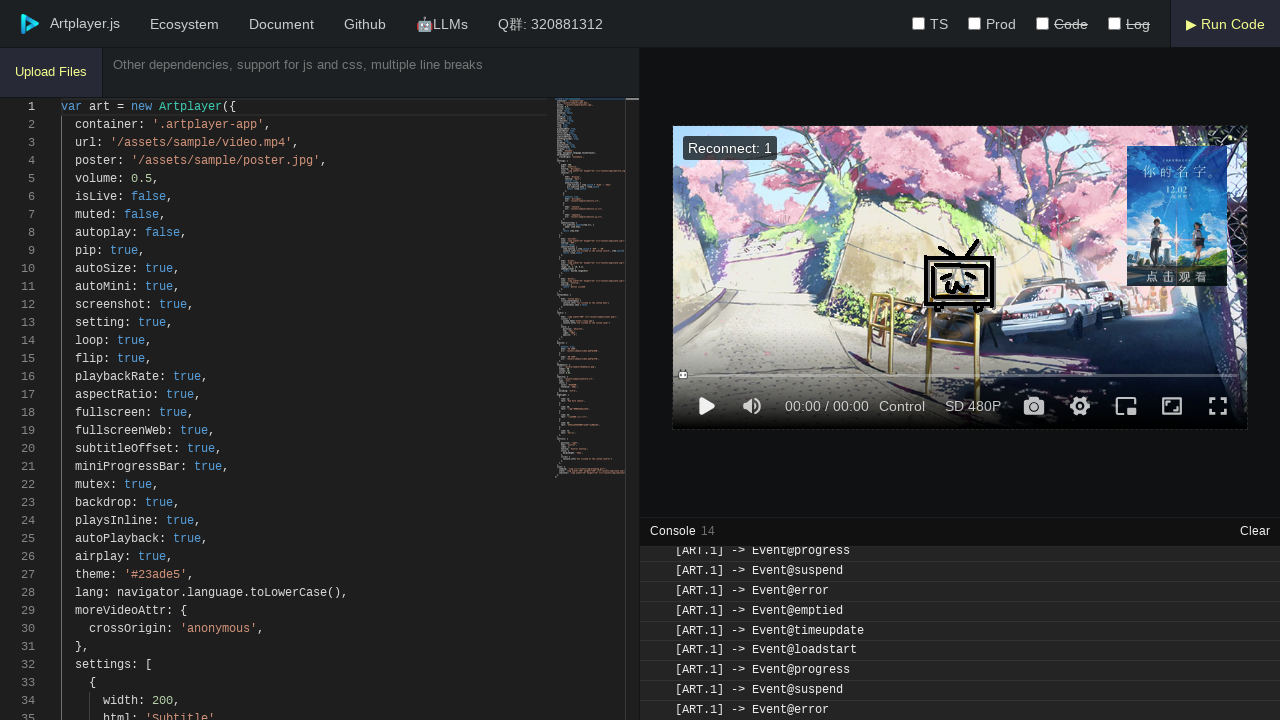

Clicked volume button to mute video at (752, 406) on div.art-control.art-control-volume
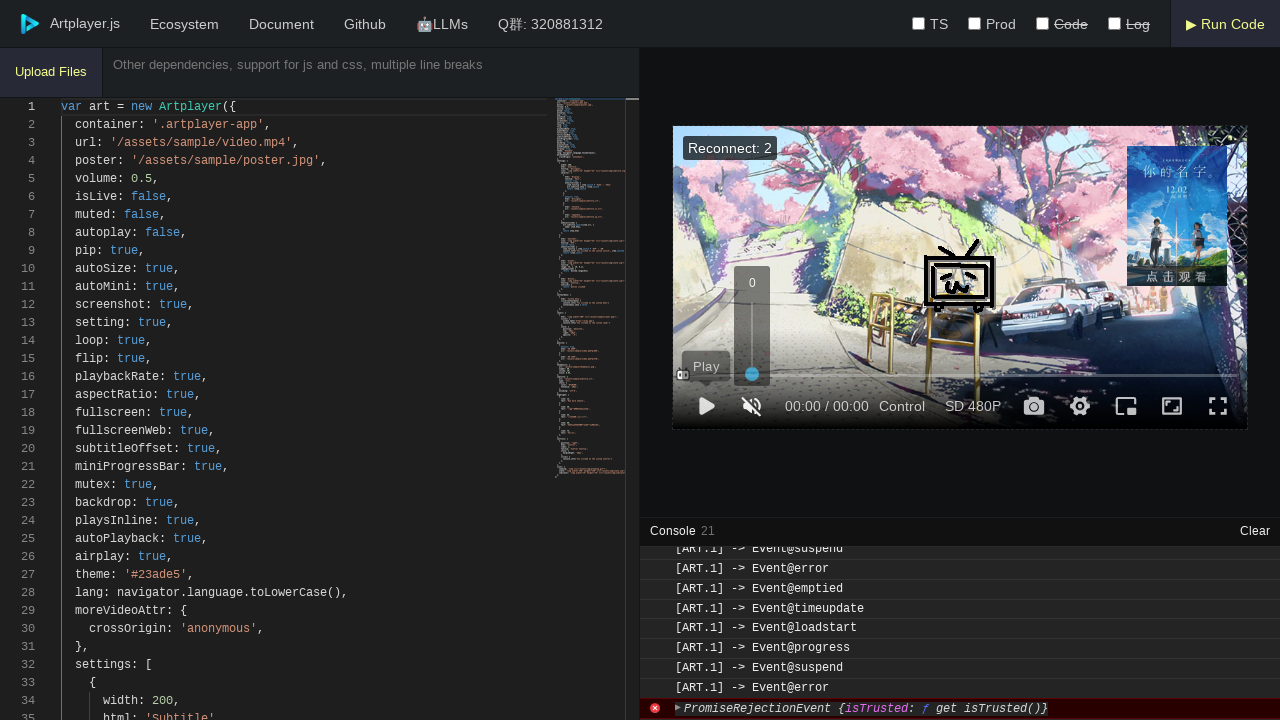

Clicked screenshot button to capture video frame at (1034, 406) on div.art-control.art-control-screenshot.hint--rounded.hint--top
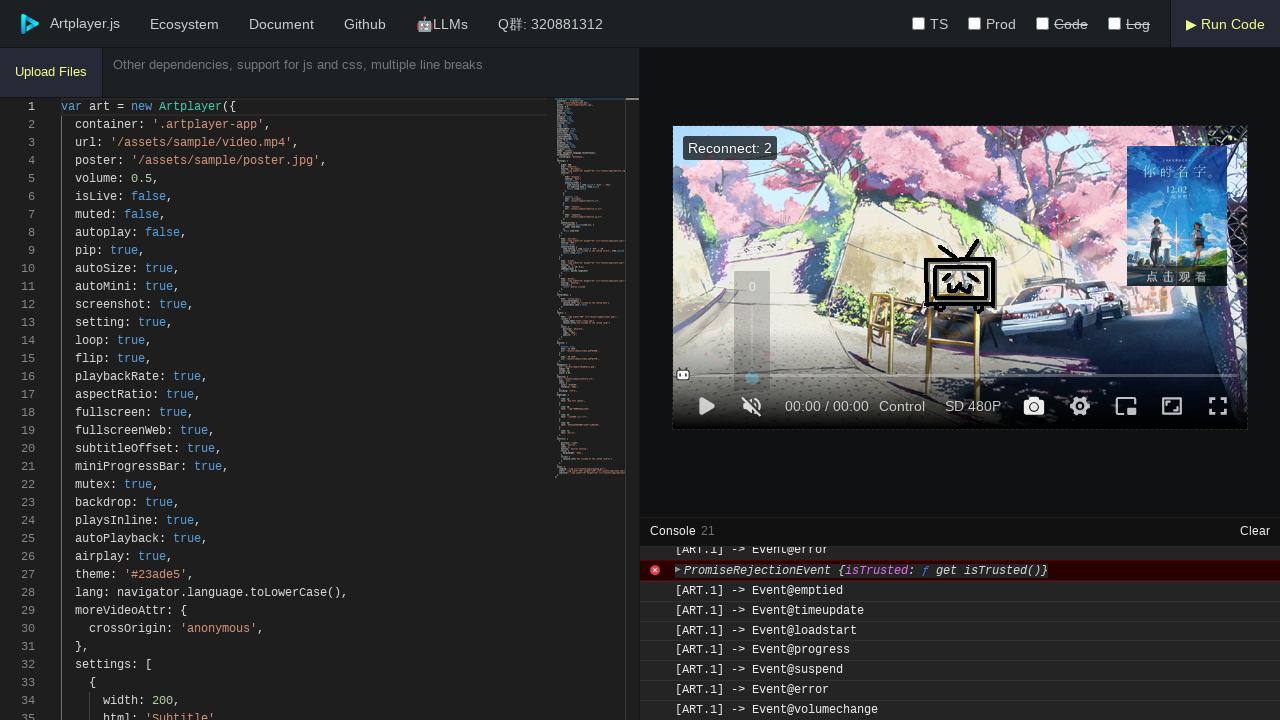

Clicked PIP button to enter Picture-in-Picture mode at (1126, 406) on div.art-control.art-control-pip.hint--rounded.hint--top
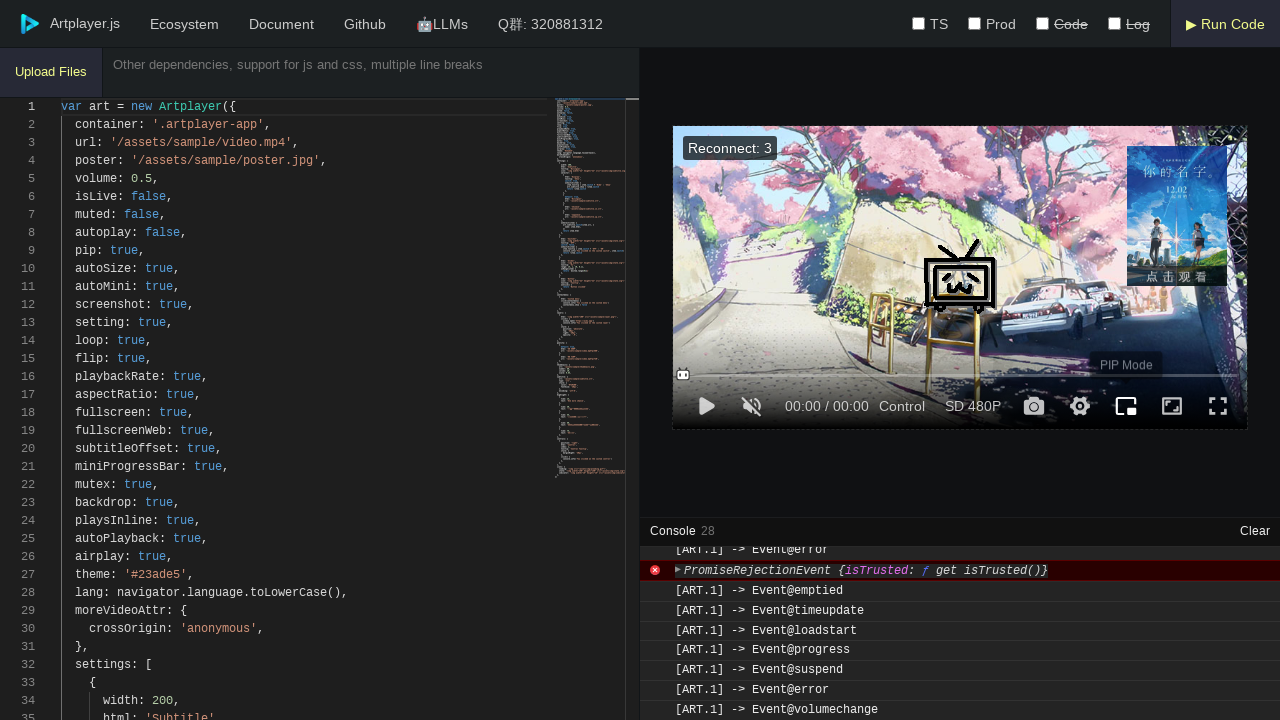

Waited 1 second for PIP mode to activate
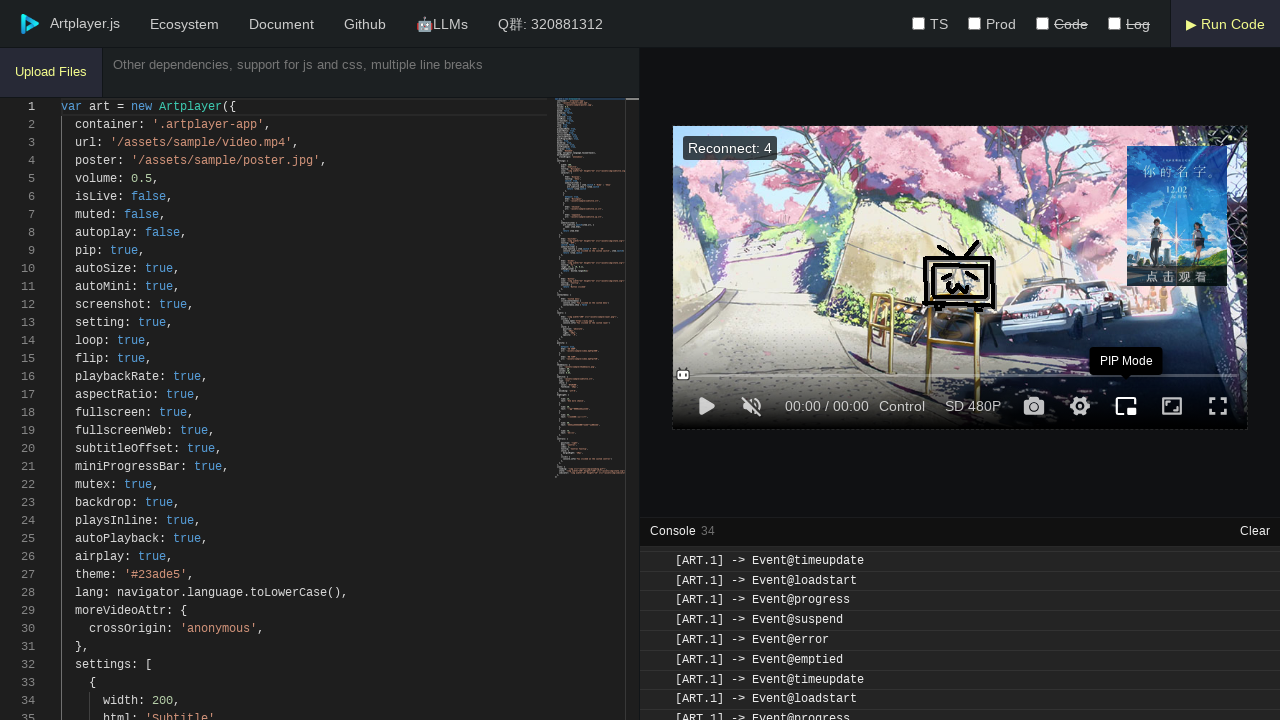

Clicked PIP button to exit Picture-in-Picture mode at (1126, 406) on div.art-control.art-control-pip.hint--rounded.hint--top
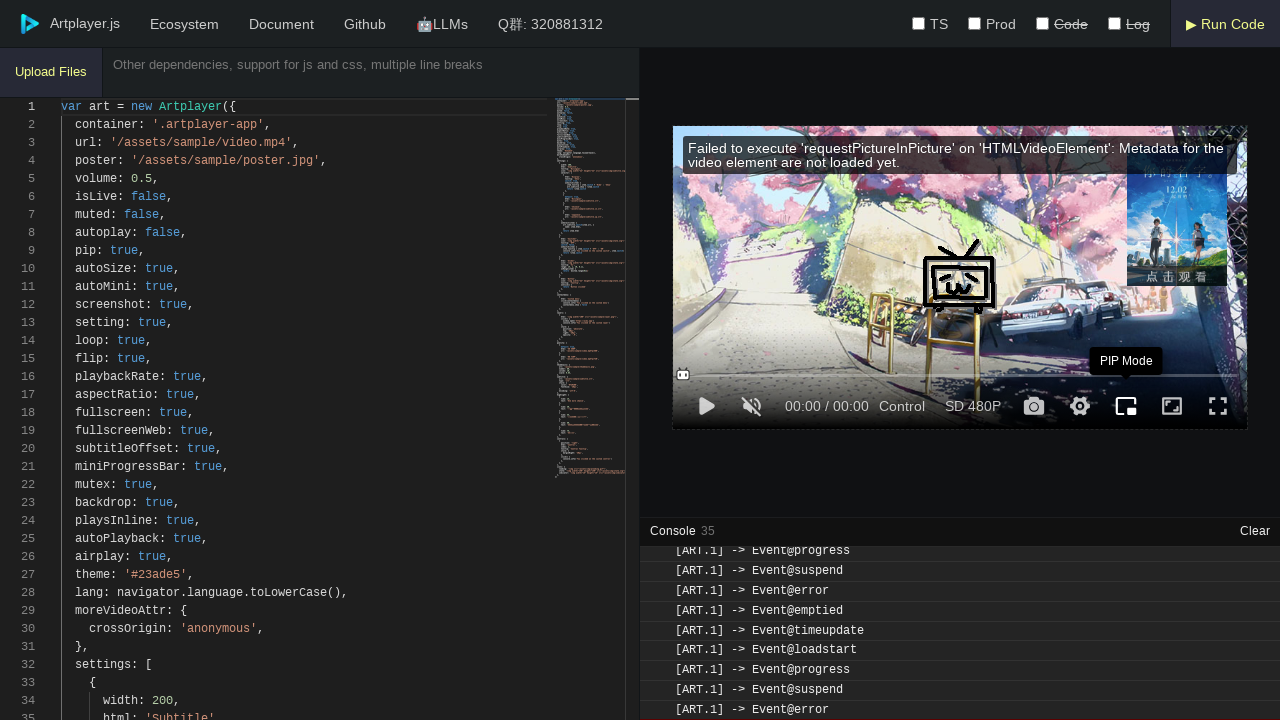

Clicked web fullscreen button to enter fullscreen mode at (1172, 406) on div.art-control.art-control-fullscreenWeb.hint--rounded.hint--top
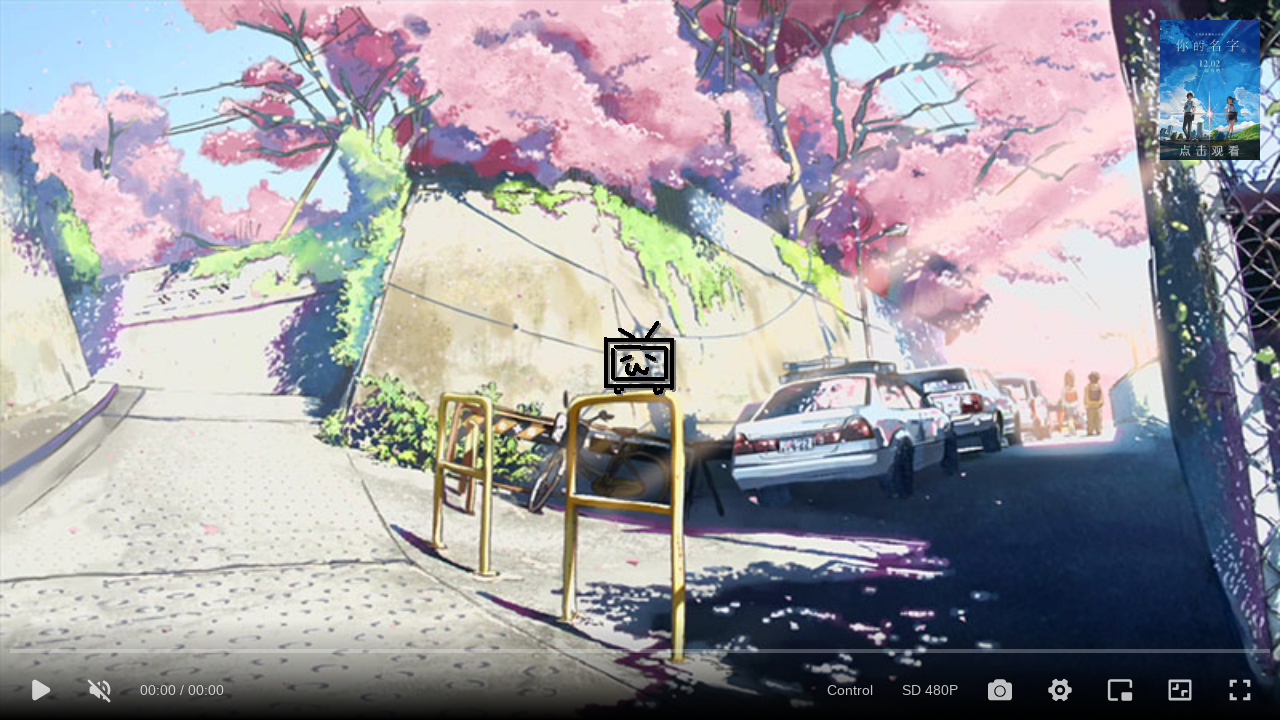

Clicked fullscreen button to exit fullscreen mode at (1240, 690) on div.art-control.art-control-fullscreen.hint--rounded.hint--top
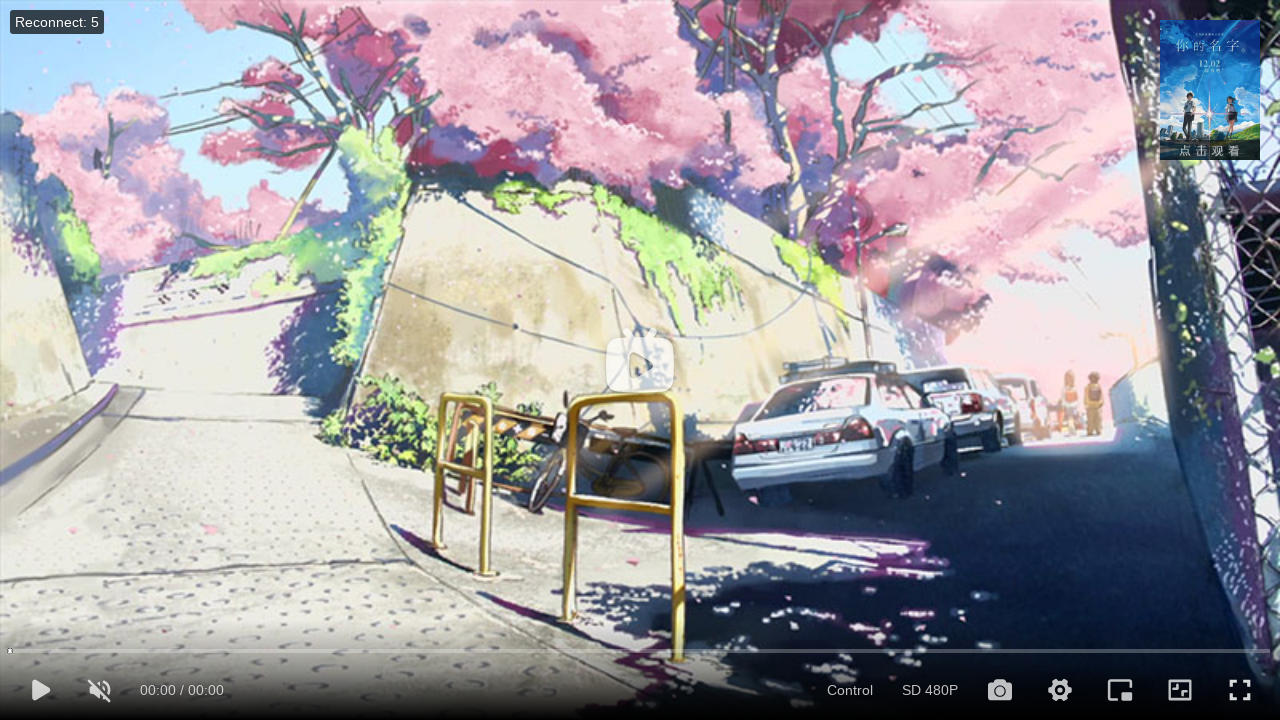

Waited 5 seconds before finishing test
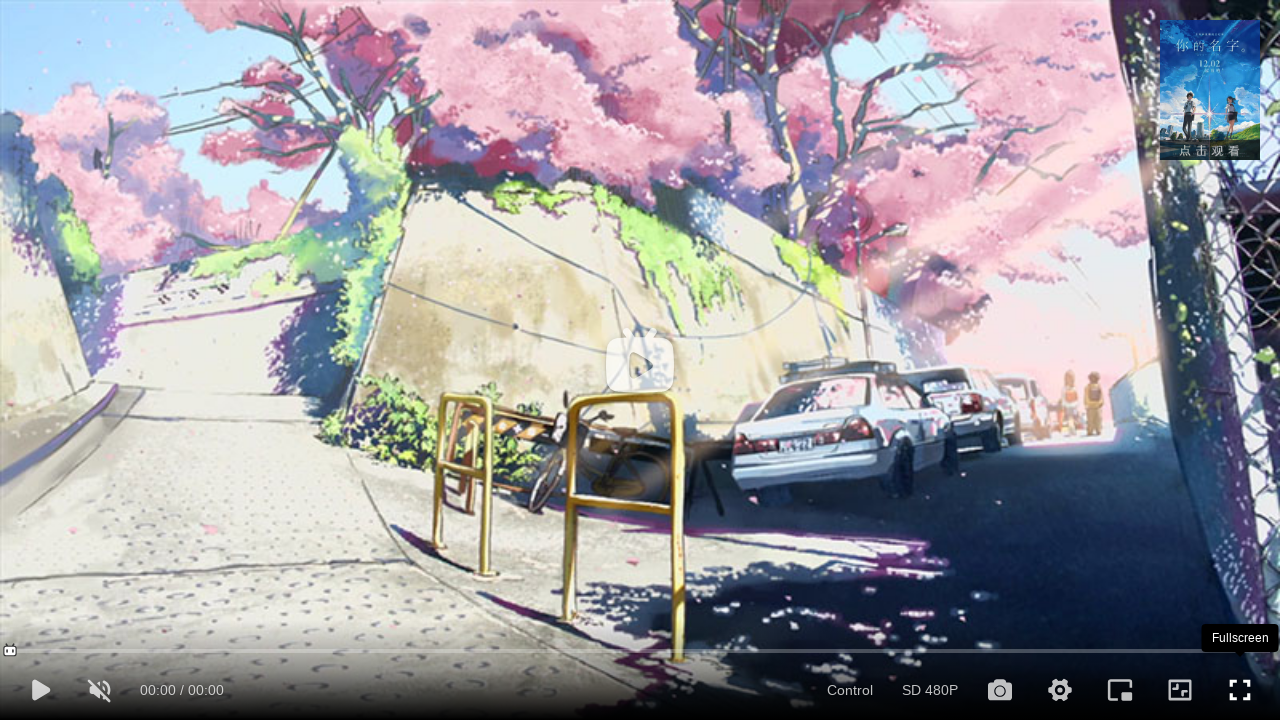

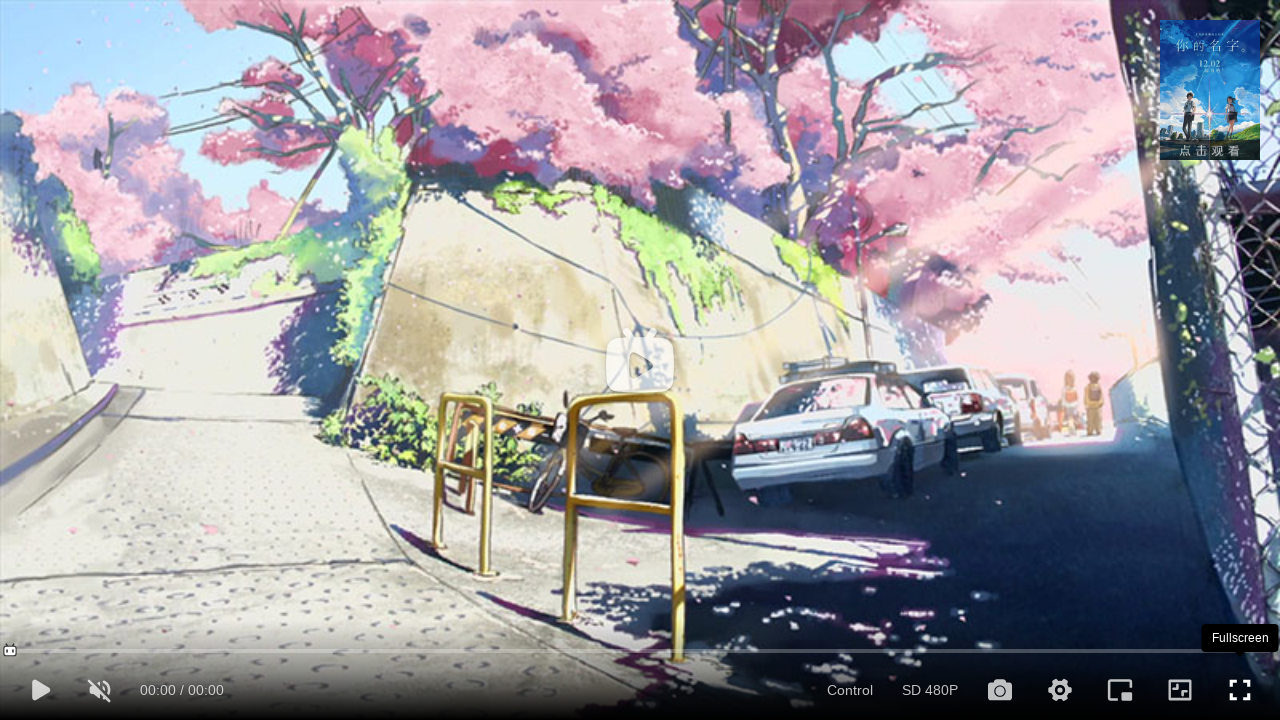